Tests dynamic loading by clicking start button and waiting for "Hello World!" text to appear

Starting URL: https://the-internet.herokuapp.com/dynamic_loading/1

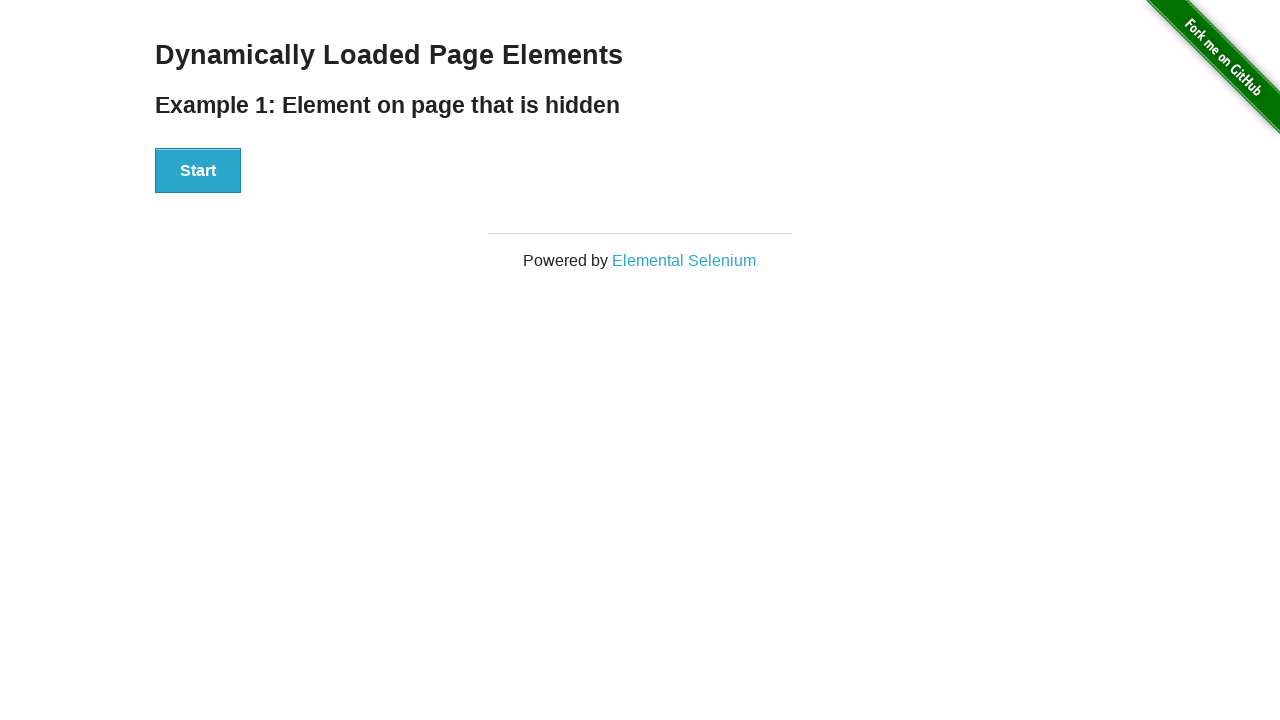

Clicked start button to trigger dynamic loading at (198, 171) on xpath=//div[@id='start']//button
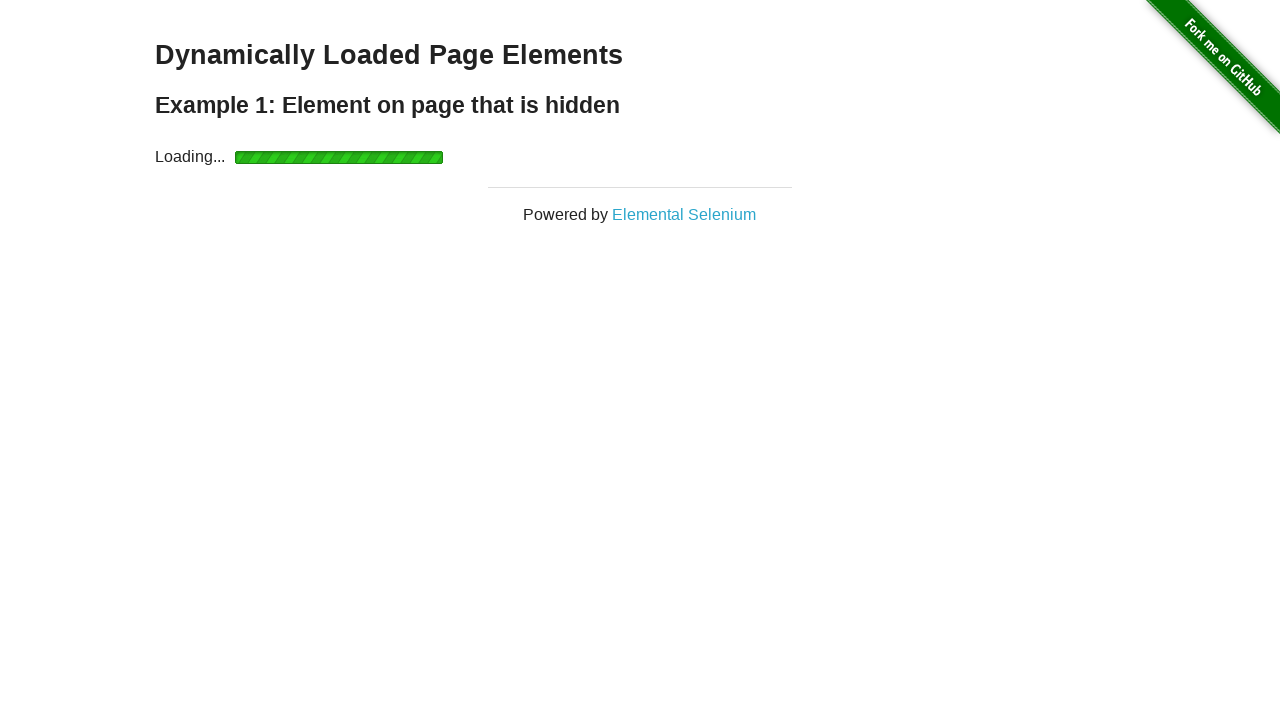

Successfully waited for 'Hello World!' text to appear
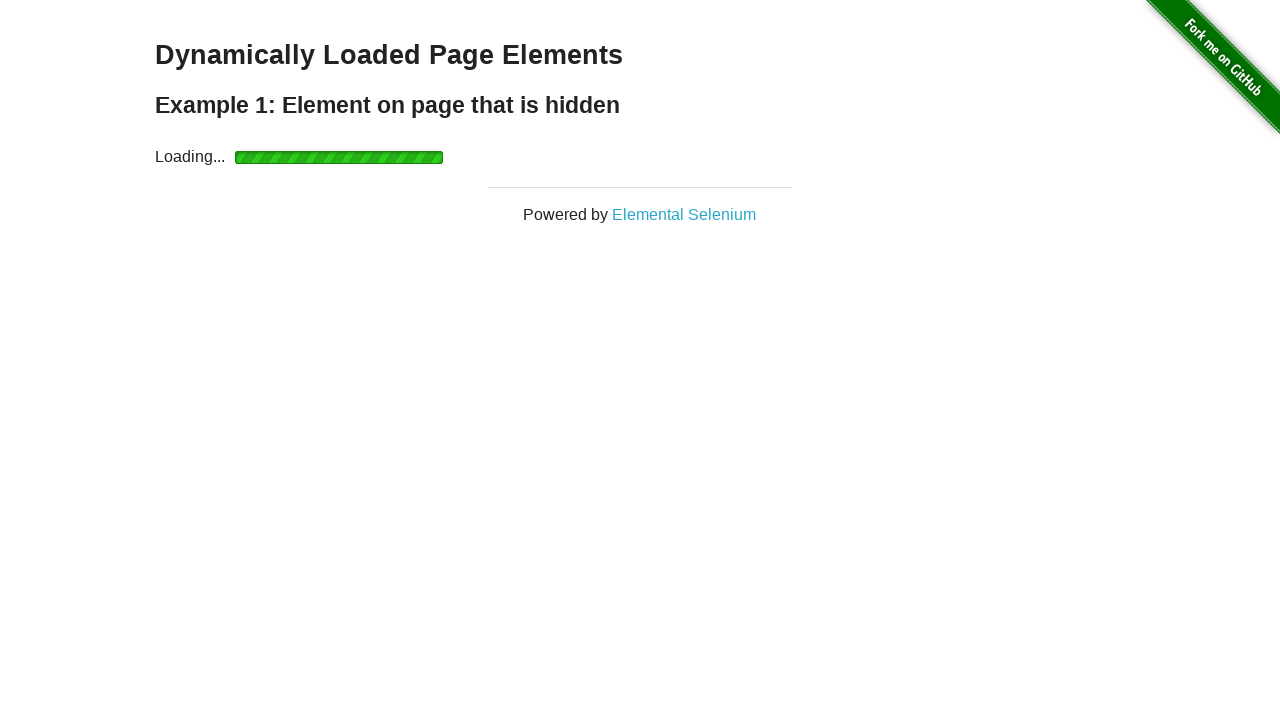

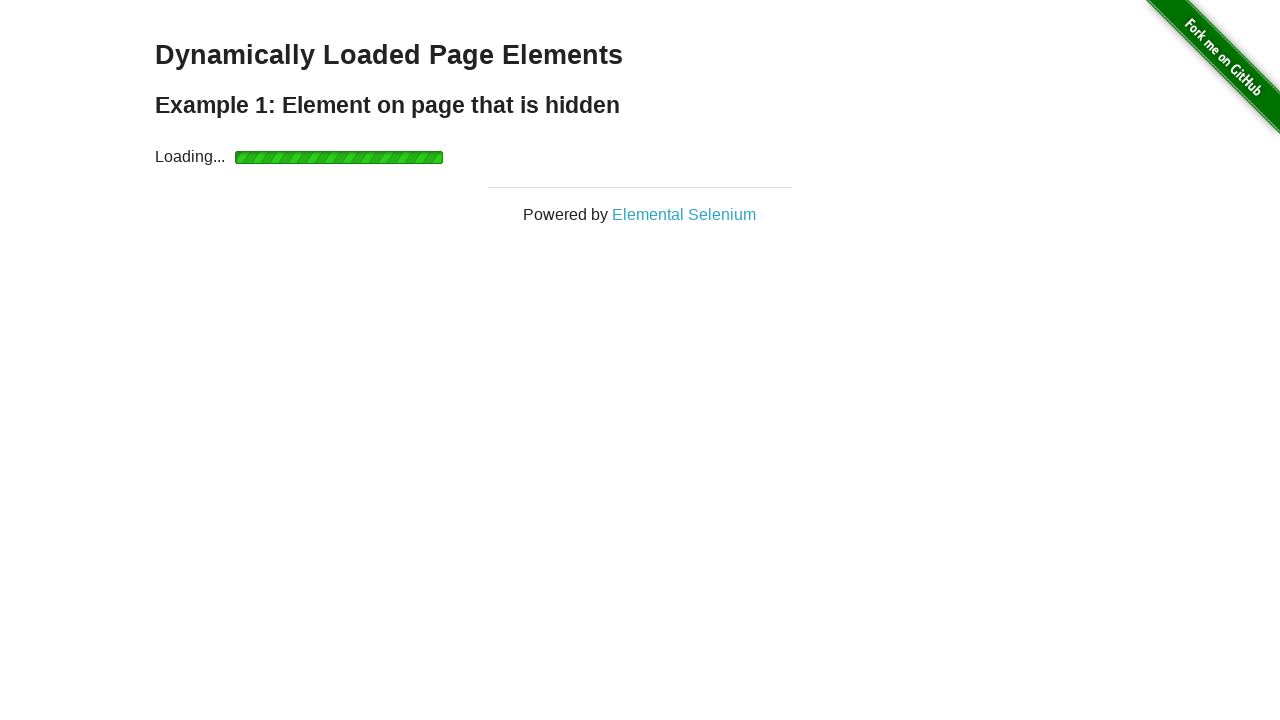